Tests dropdown selection functionality by selecting different options using various methods (by value, index, and visible text)

Starting URL: https://demoqa.com/select-menu

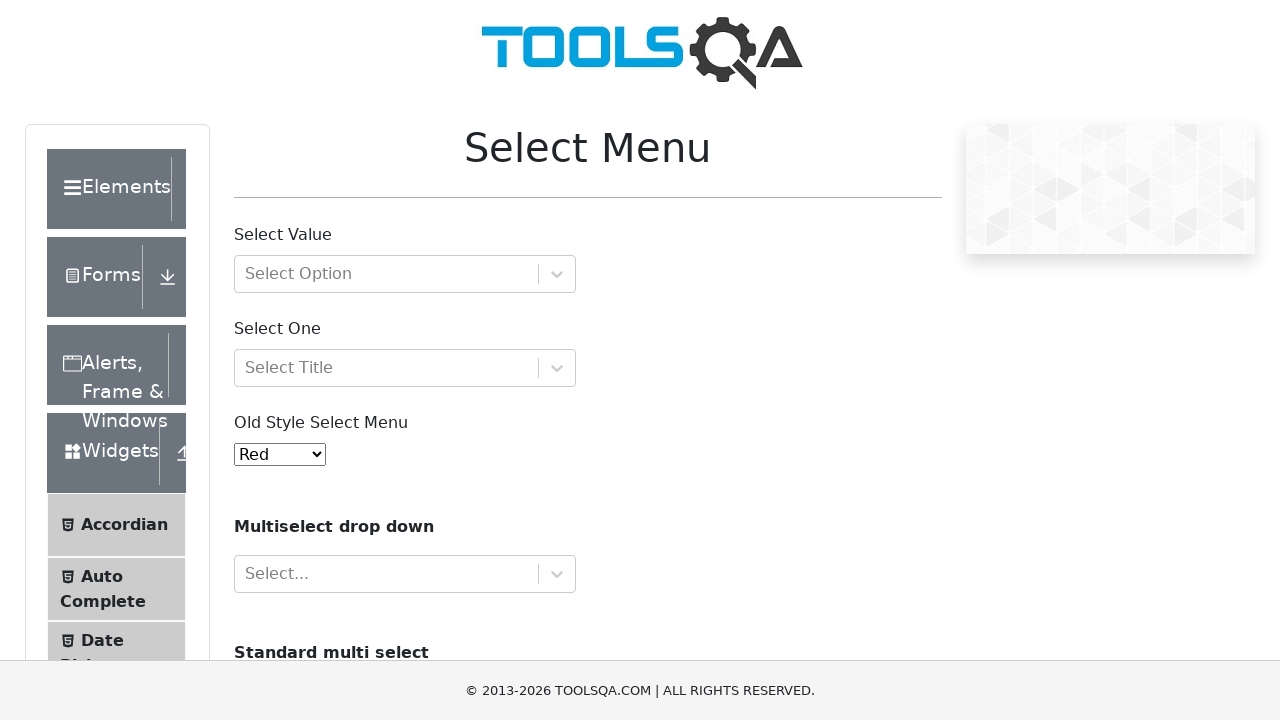

Located the select dropdown element with id 'oldSelectMenu'
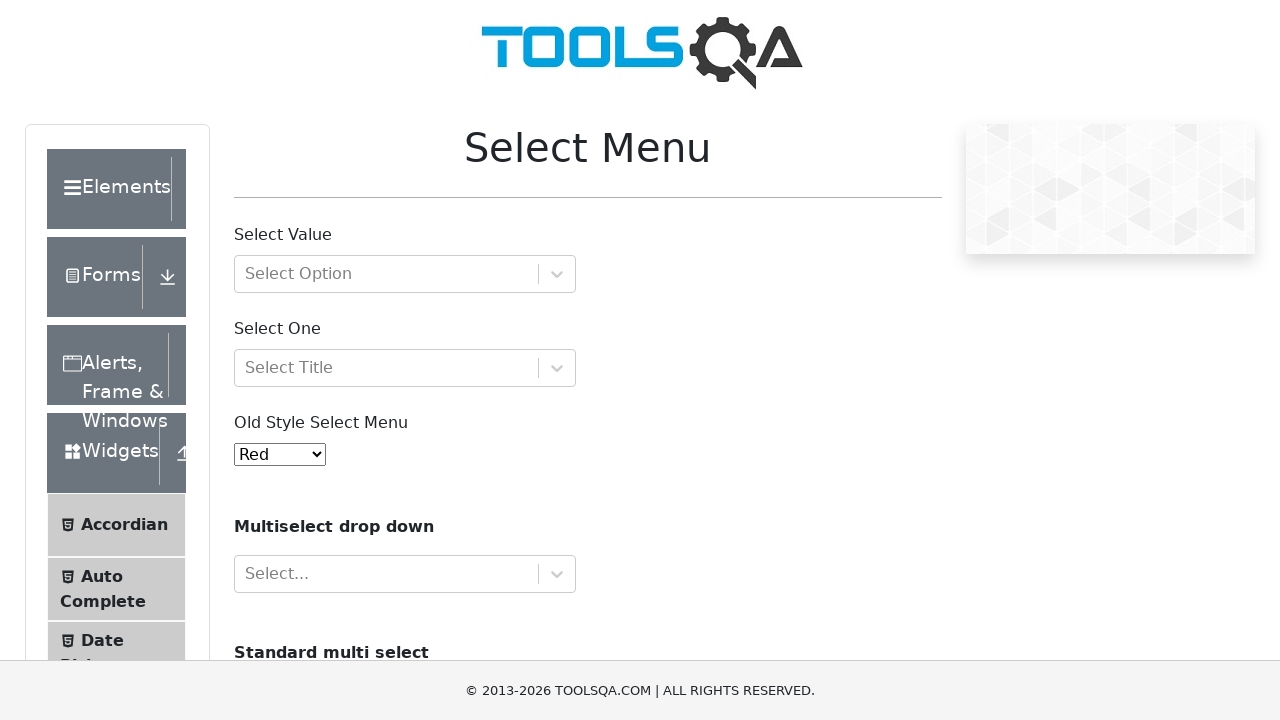

Selected dropdown option by value '10' on #oldSelectMenu
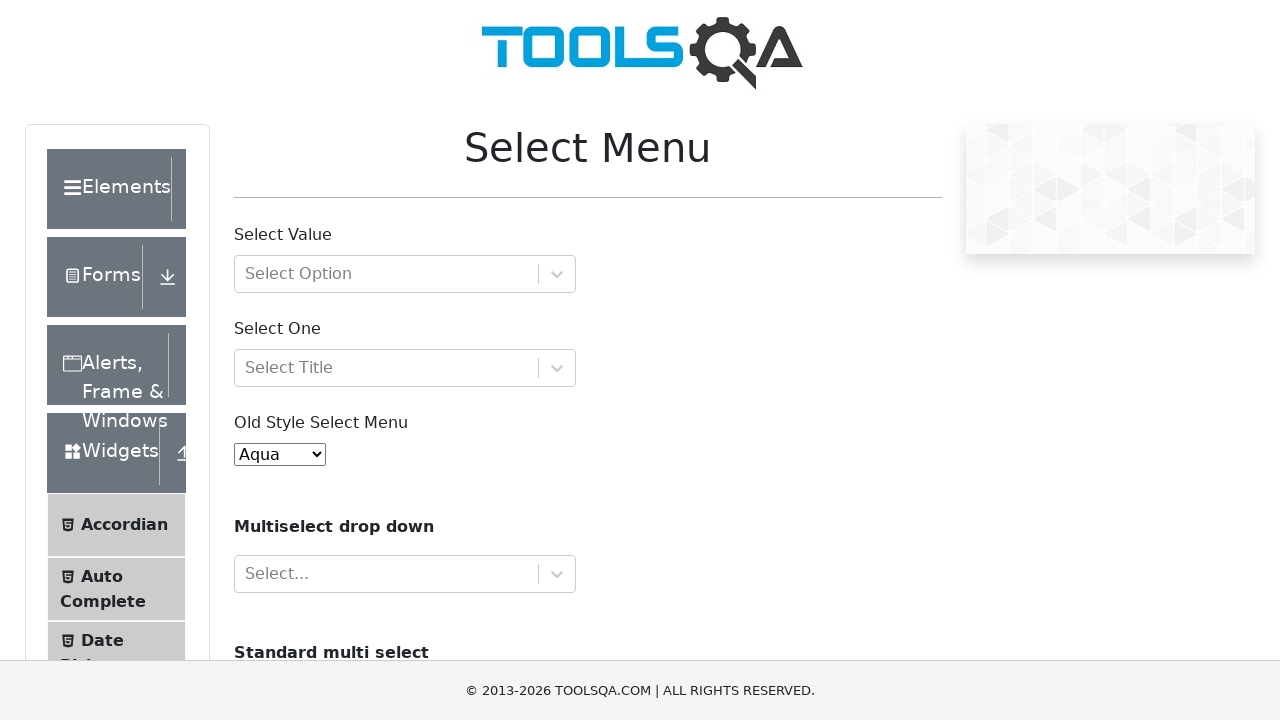

Selected dropdown option by index 9 on #oldSelectMenu
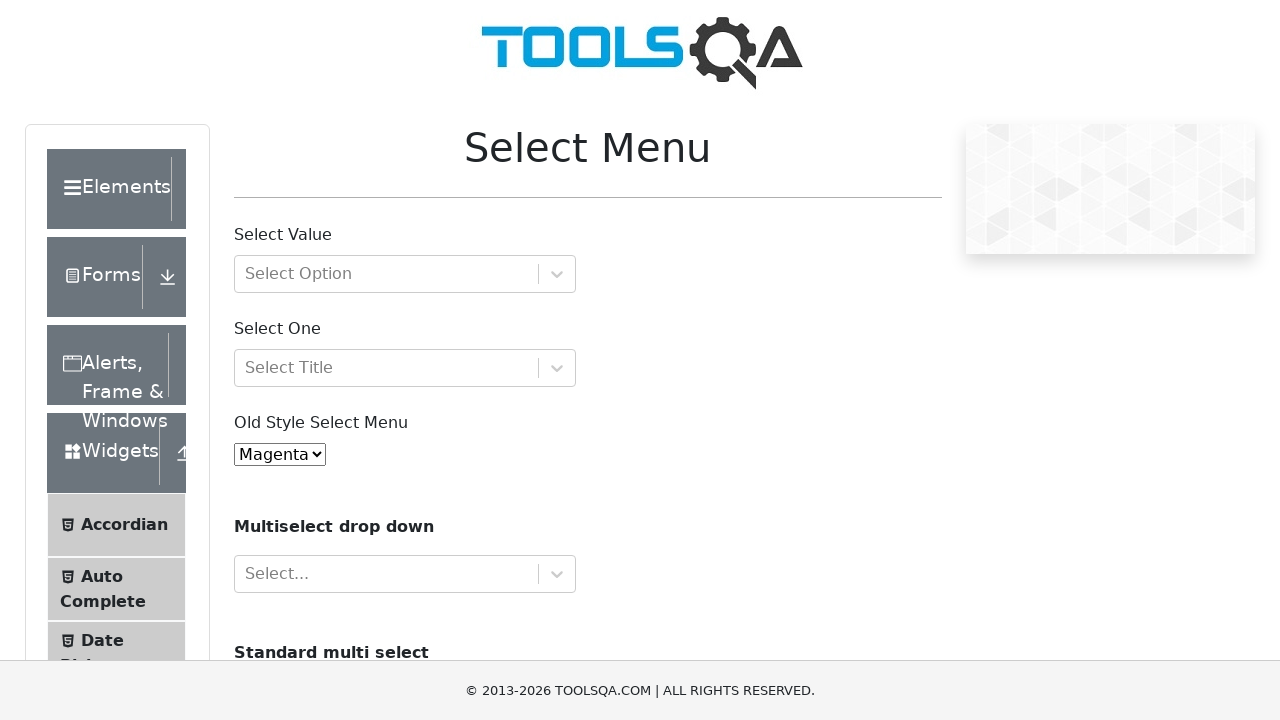

Selected dropdown option by visible text 'Black' on #oldSelectMenu
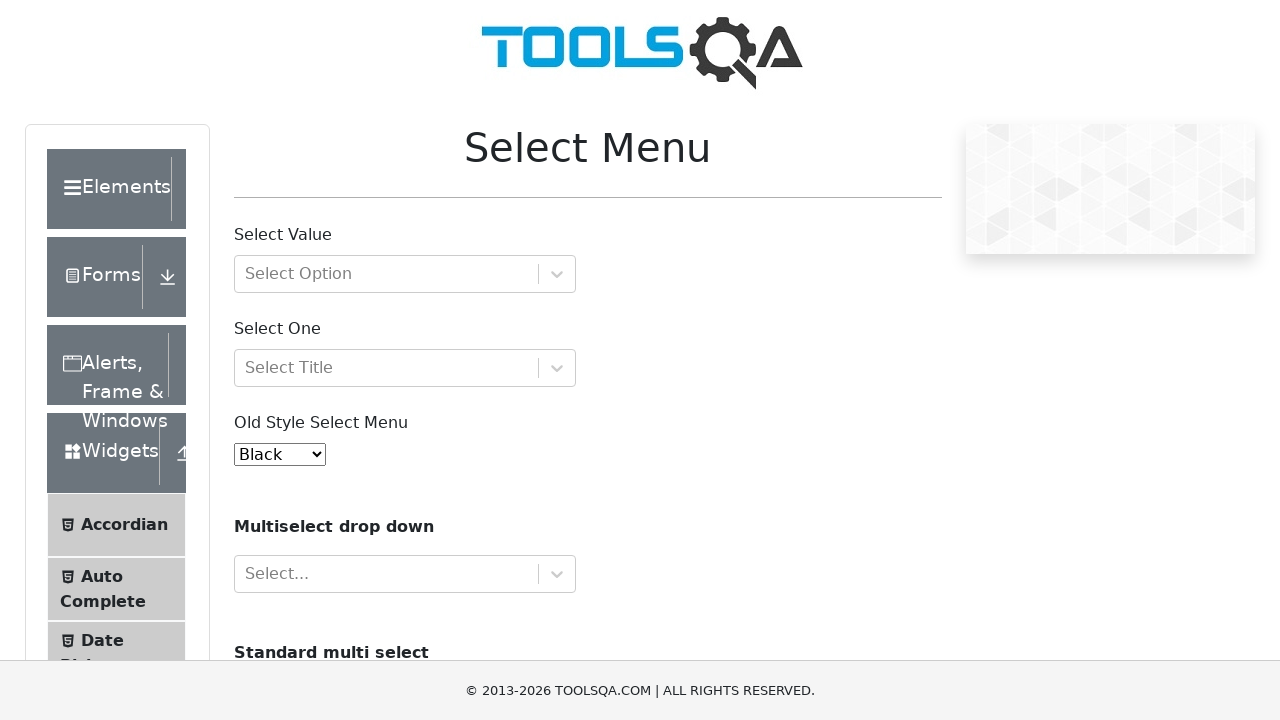

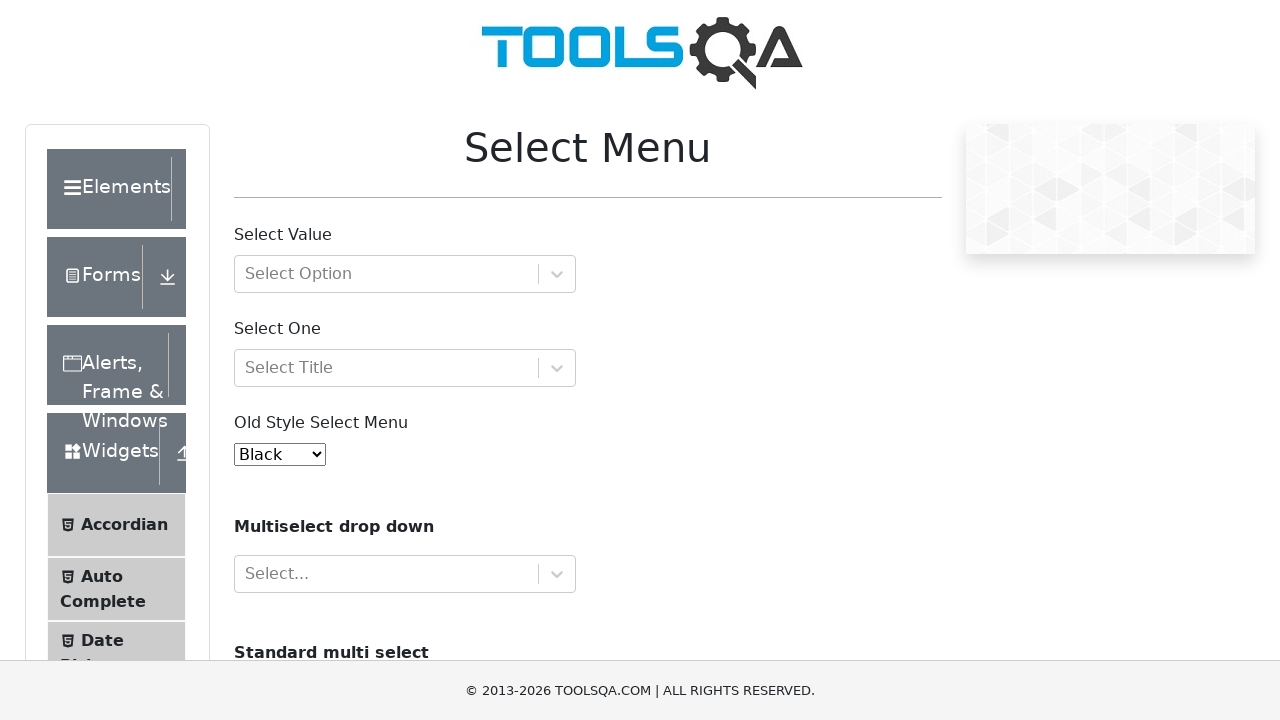